Navigates to the login practice page and retrieves the page title

Starting URL: https://rahulshettyacademy.com/loginpagePractise

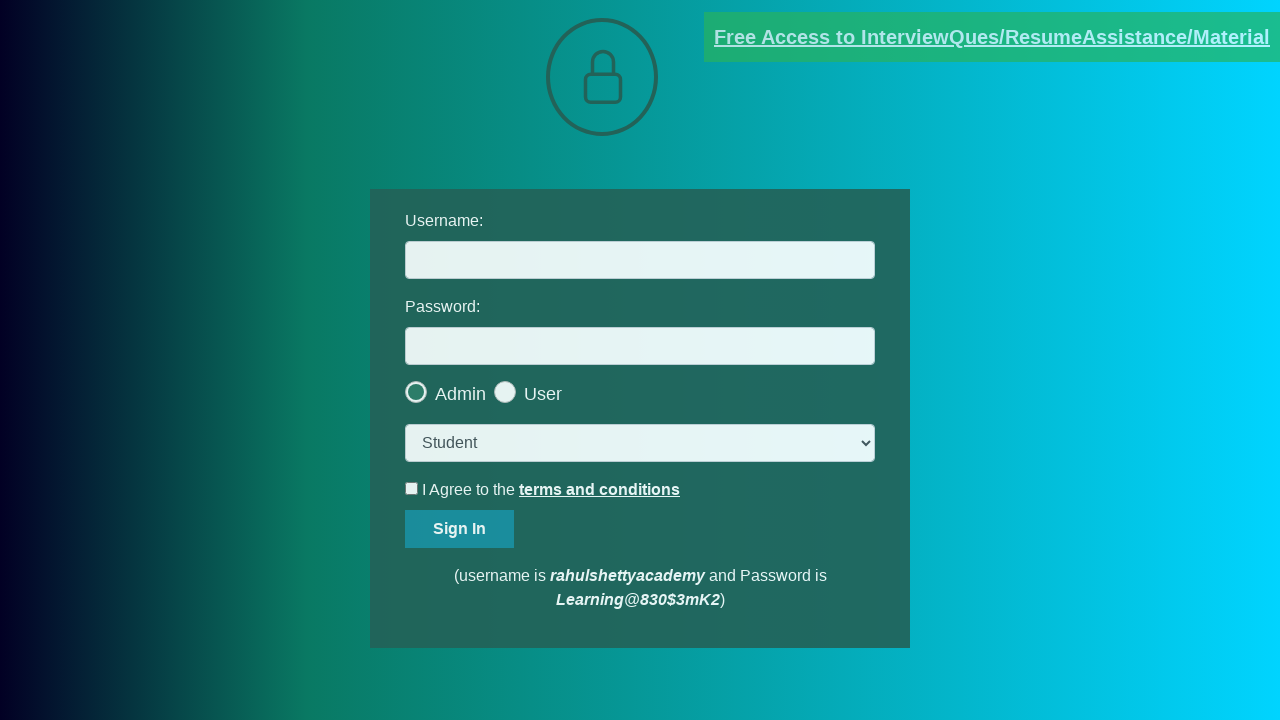

Page DOM content loaded
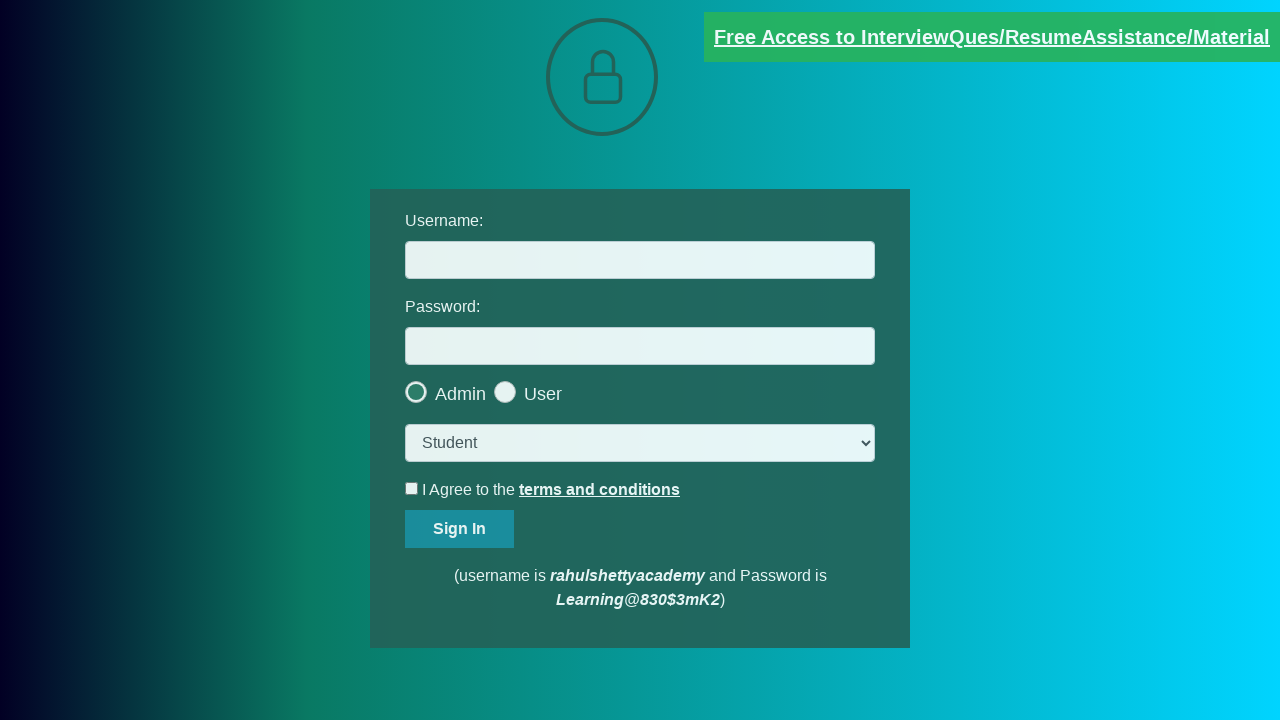

Retrieved page title: LoginPage Practise | Rahul Shetty Academy
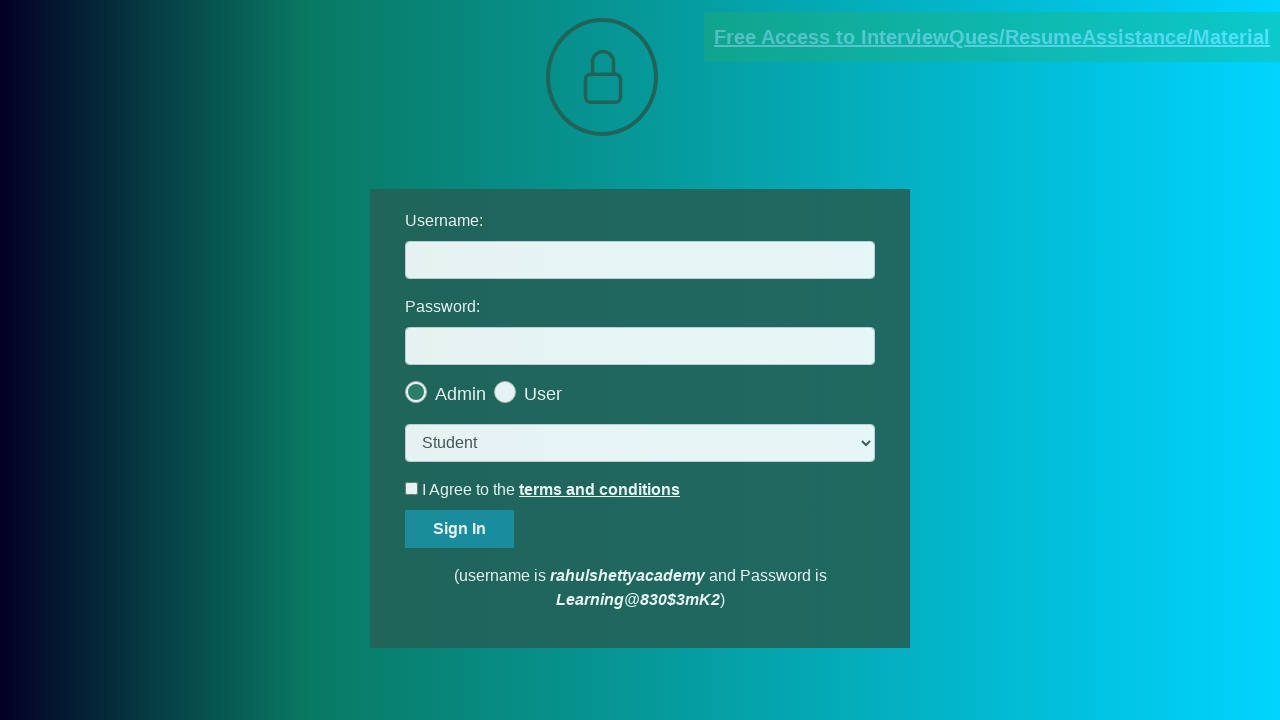

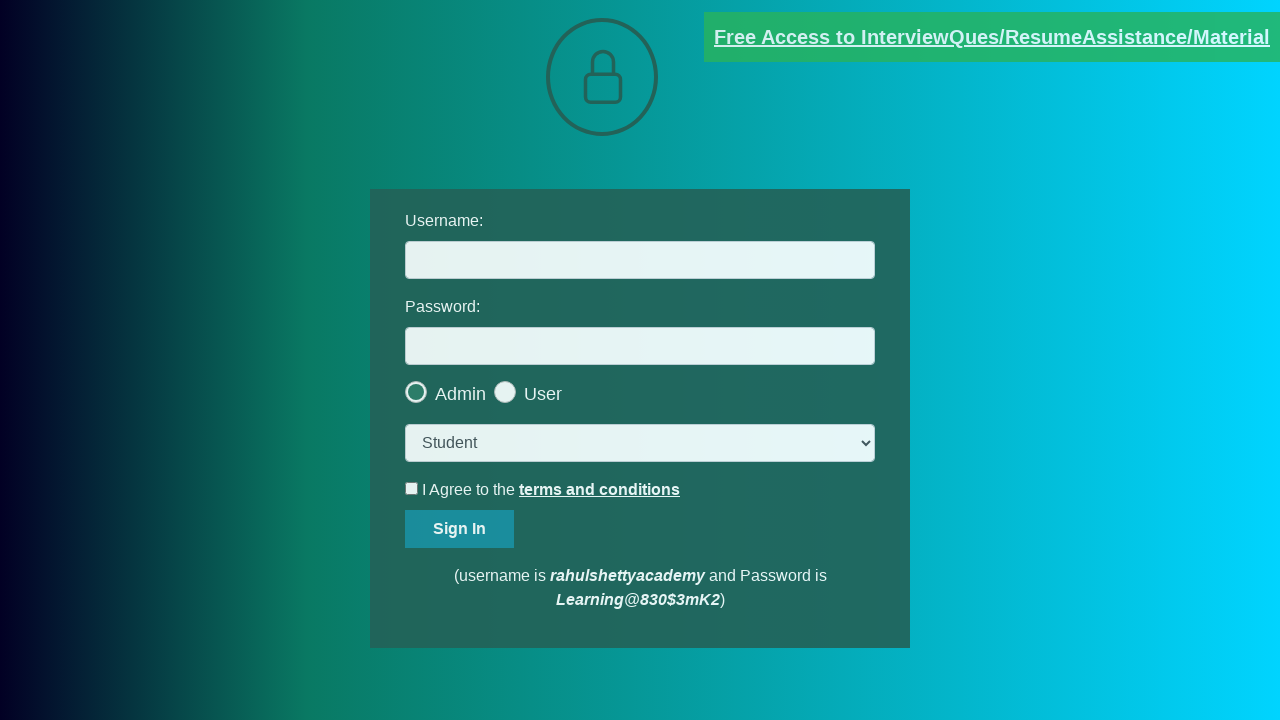